Tests browser tab management by opening a new tab and navigating to a second website (OrangeHRM) while the first tab remains on OpenCart.

Starting URL: https://www.opencart.com/

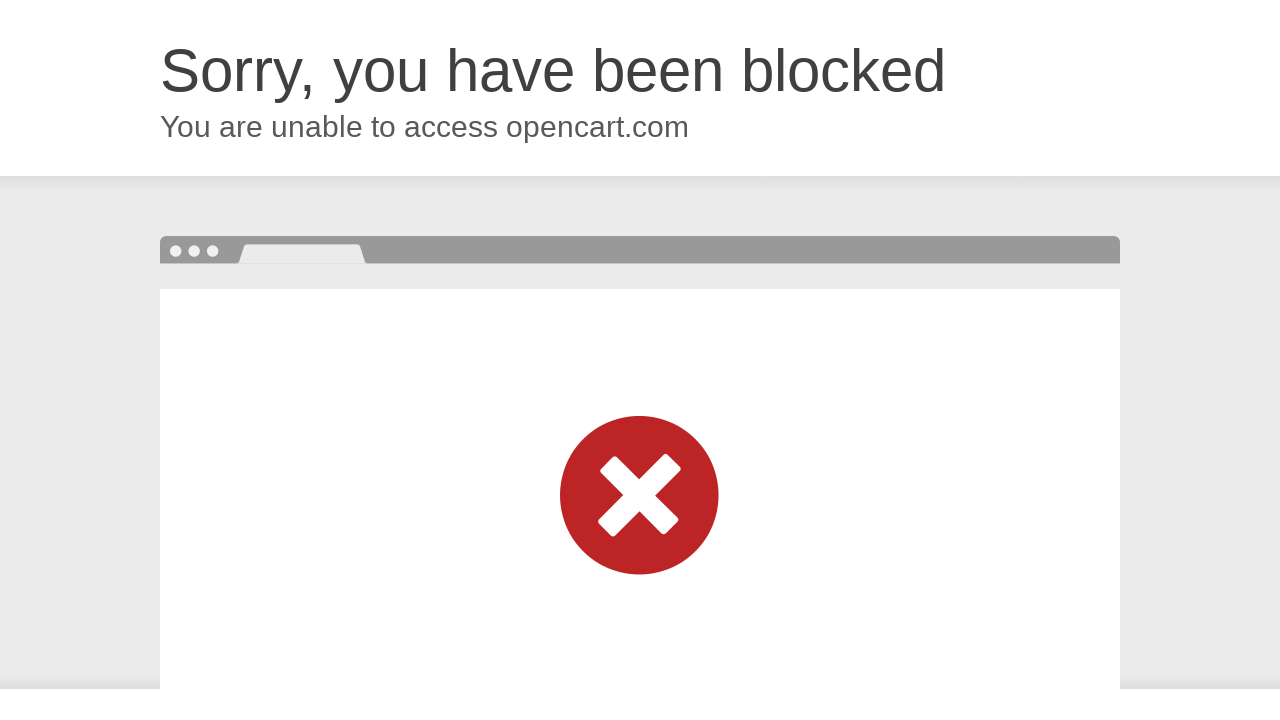

Opened a new browser tab
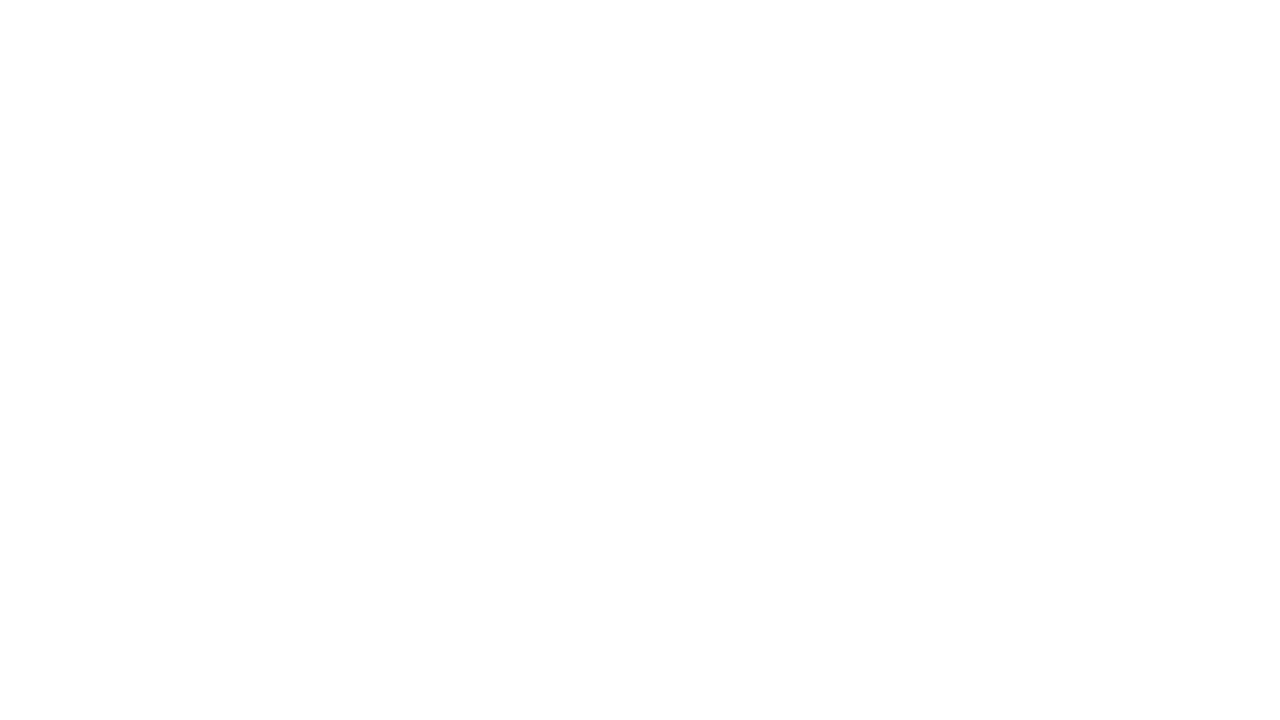

Navigated to OrangeHRM website in new tab
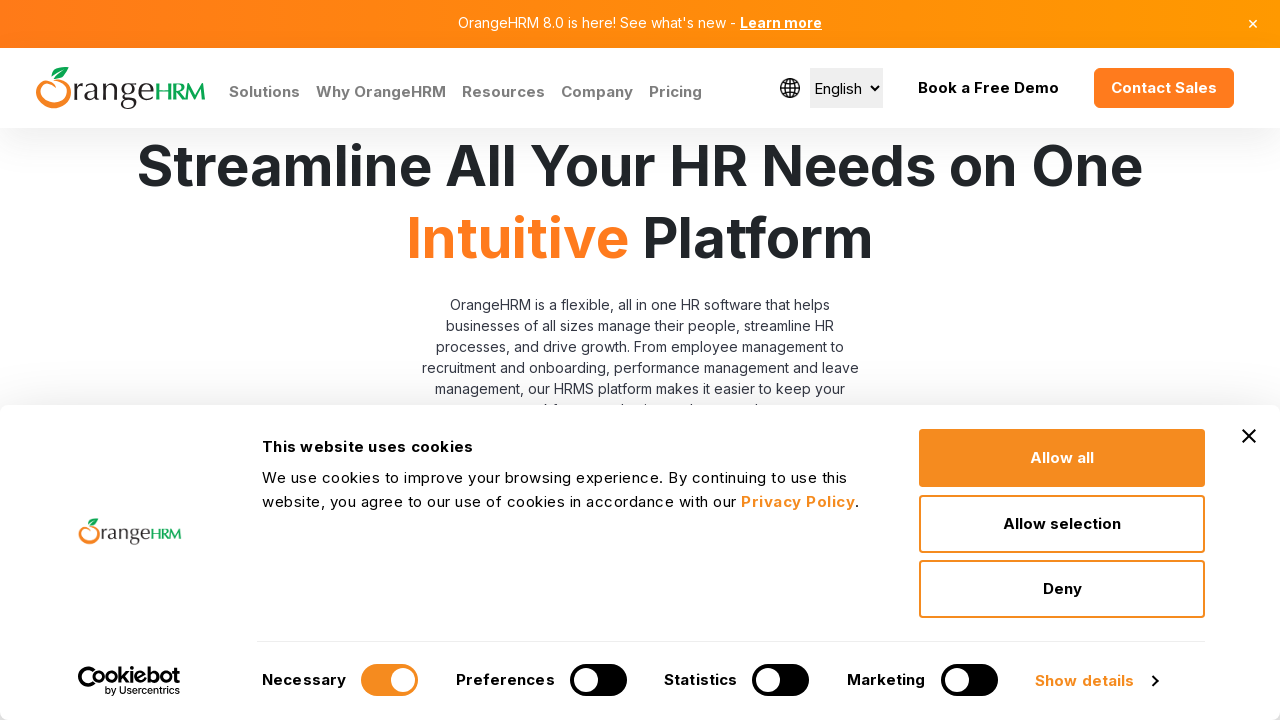

OrangeHRM page DOM content loaded
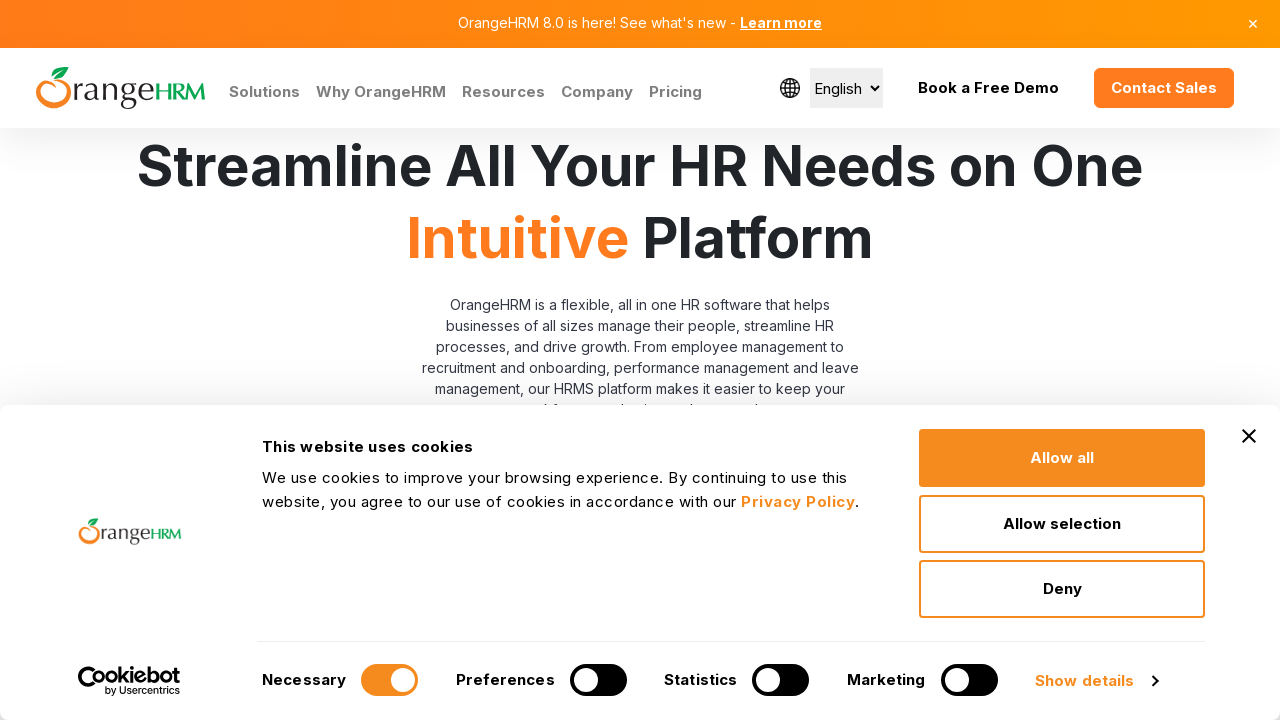

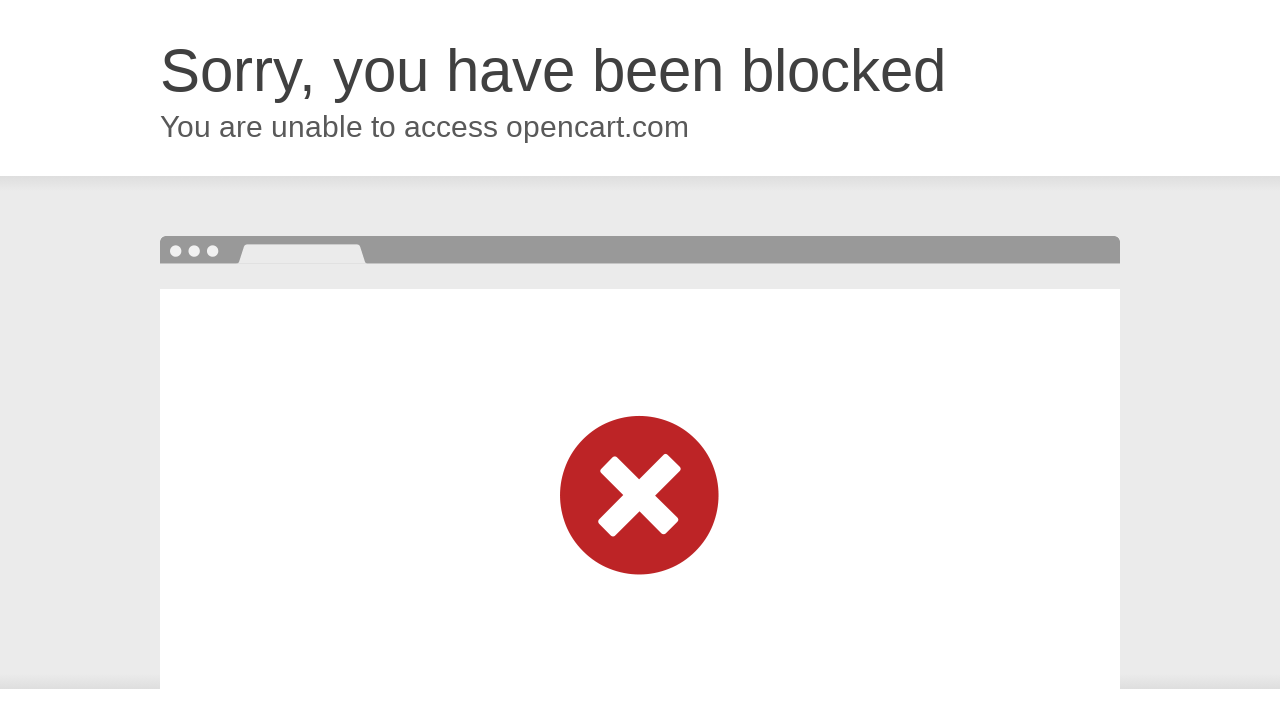